Simple browser test that navigates to the OTUS (Russian online education platform) homepage and verifies the page loads successfully.

Starting URL: https://otus.ru/

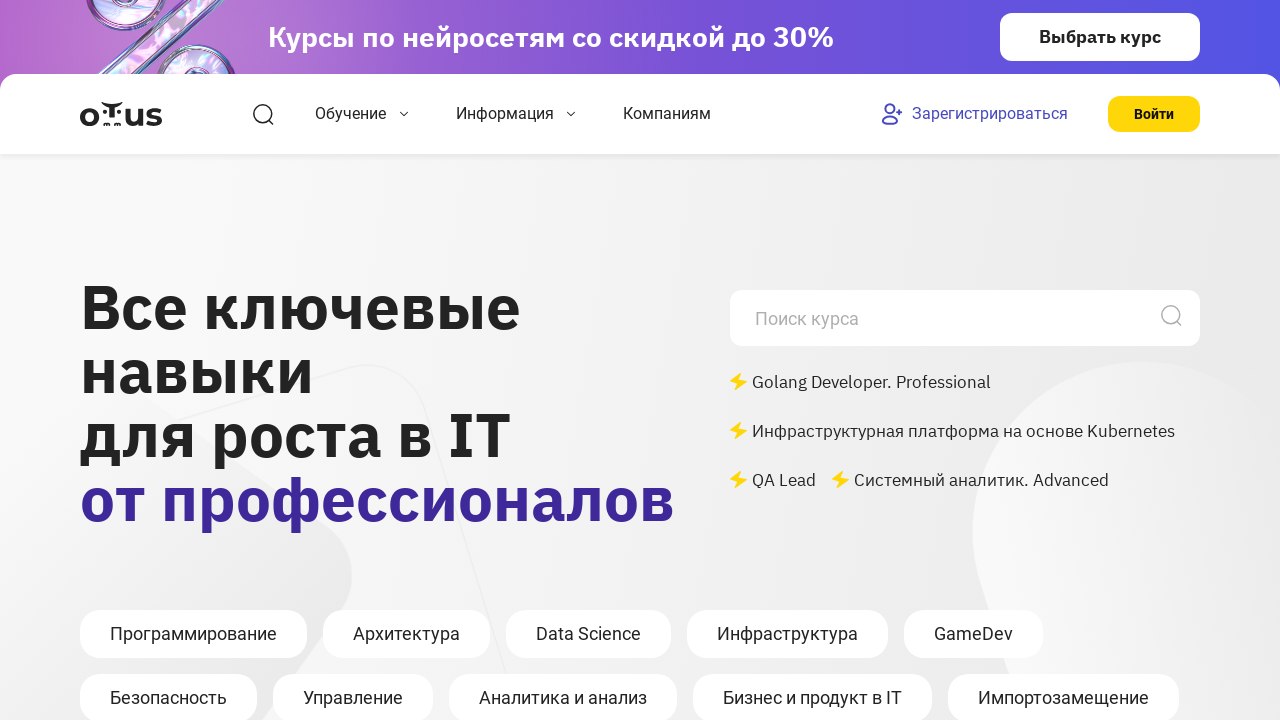

Waited for page to reach domcontentloaded state on OTUS homepage
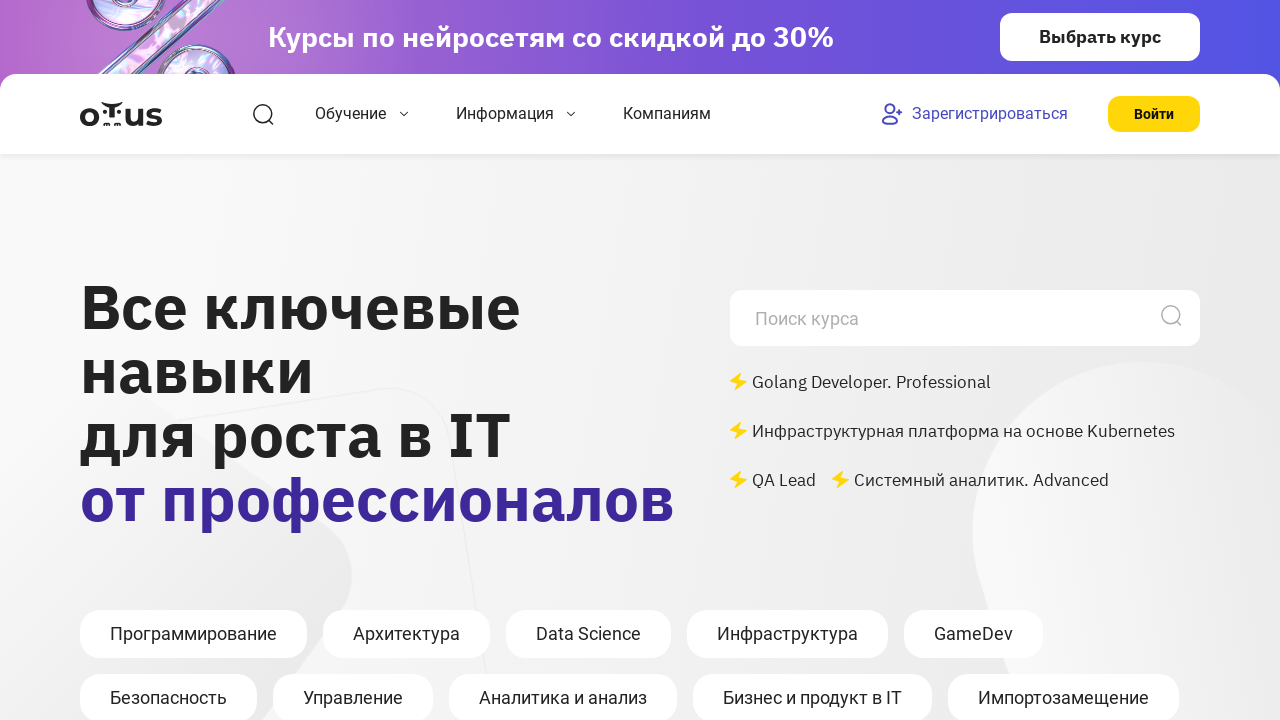

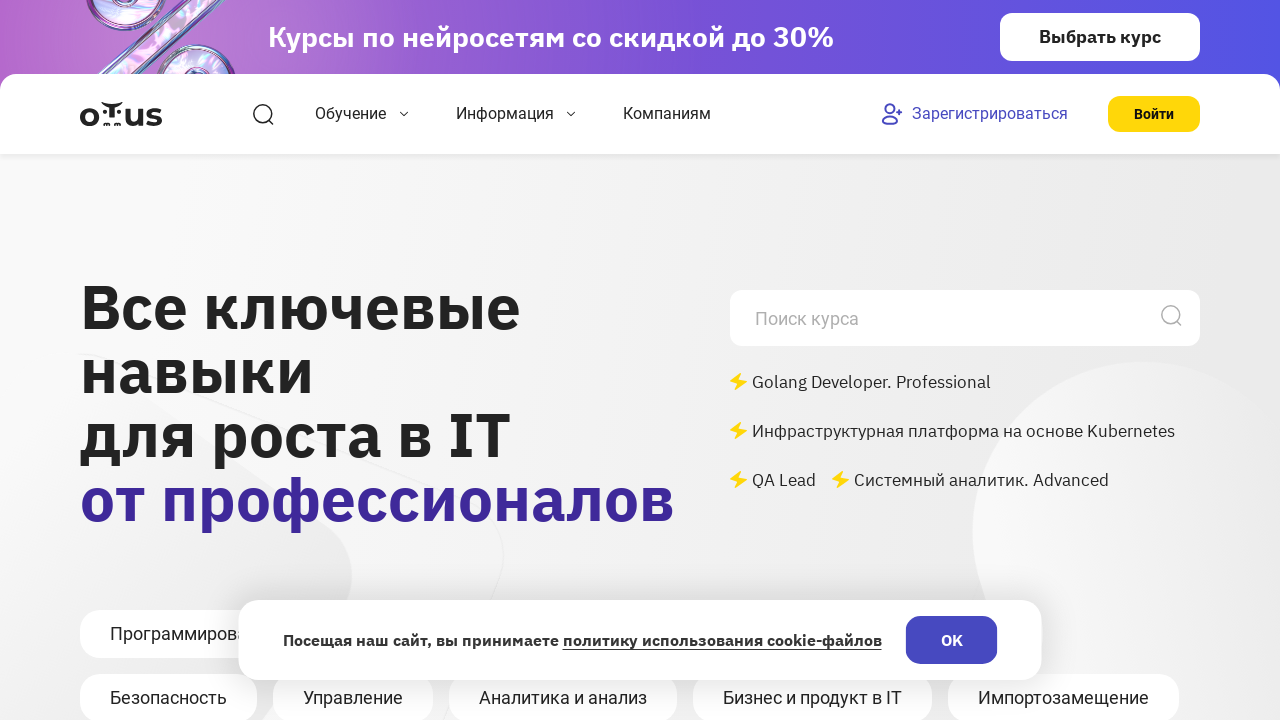